Tests that edits are saved when the edit field loses focus (blur event)

Starting URL: https://demo.playwright.dev/todomvc

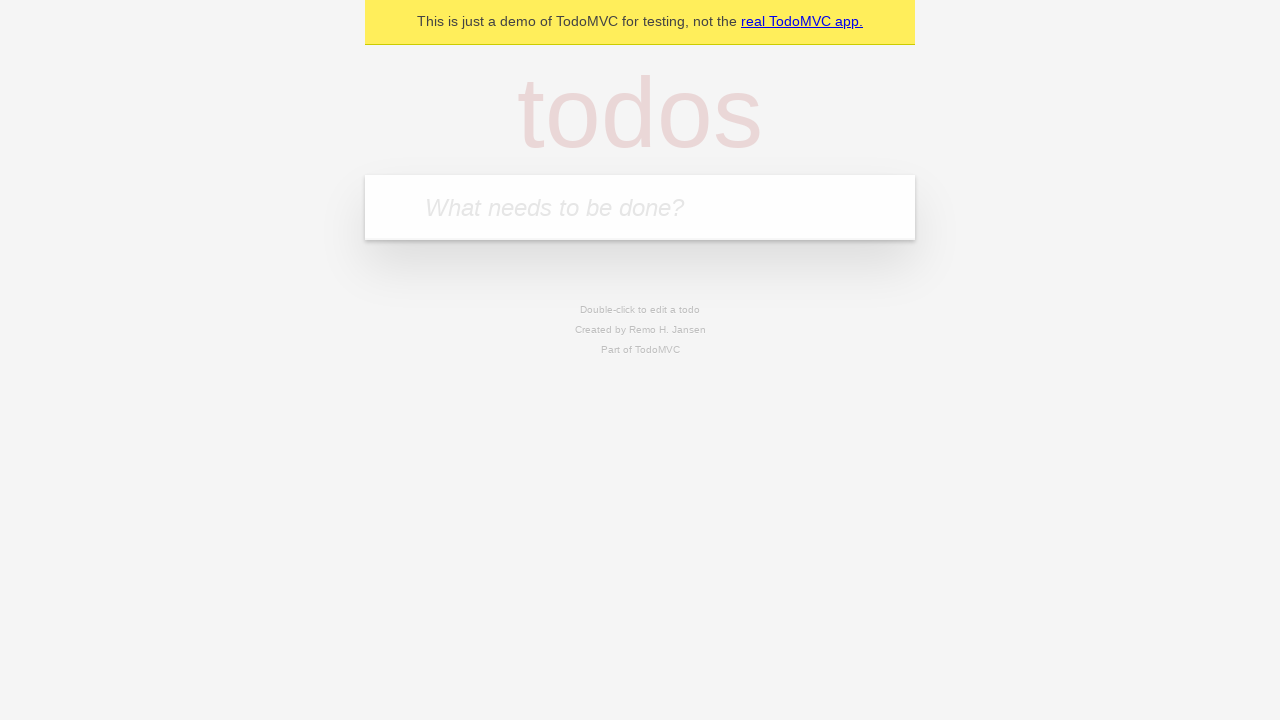

Filled todo input with 'watch monty python' on internal:attr=[placeholder="What needs to be done?"i]
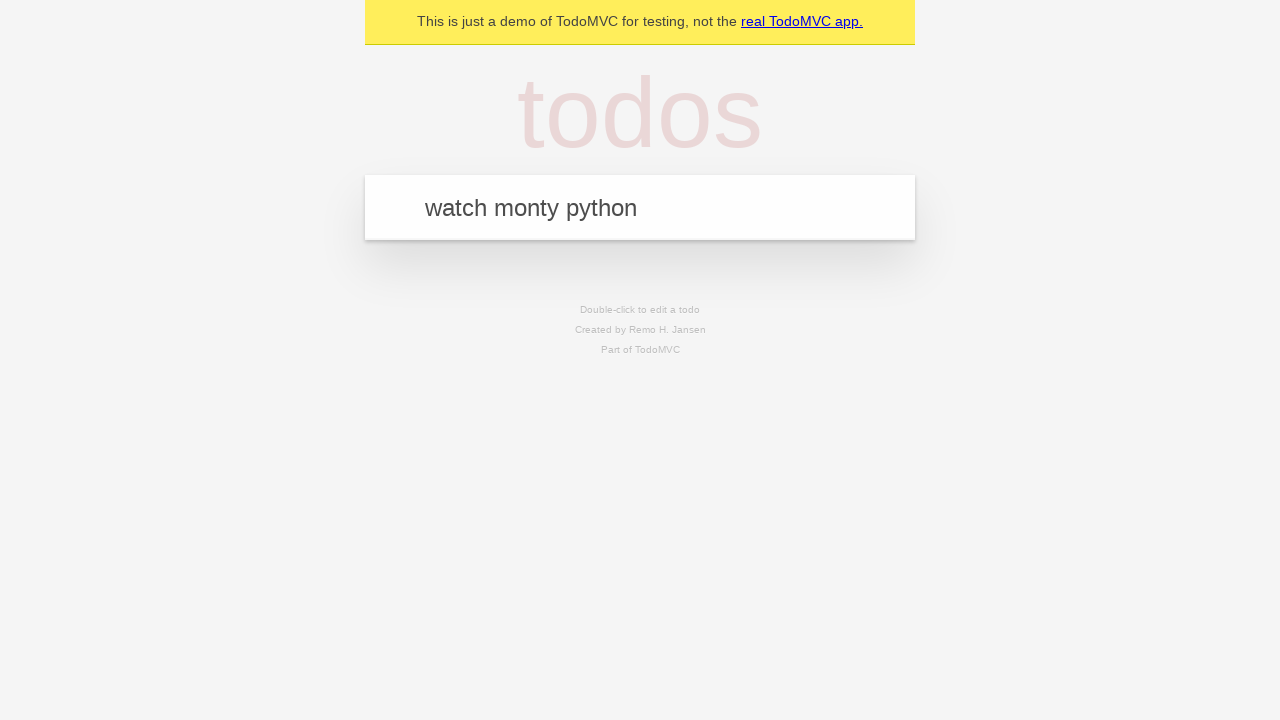

Pressed Enter to create todo 'watch monty python' on internal:attr=[placeholder="What needs to be done?"i]
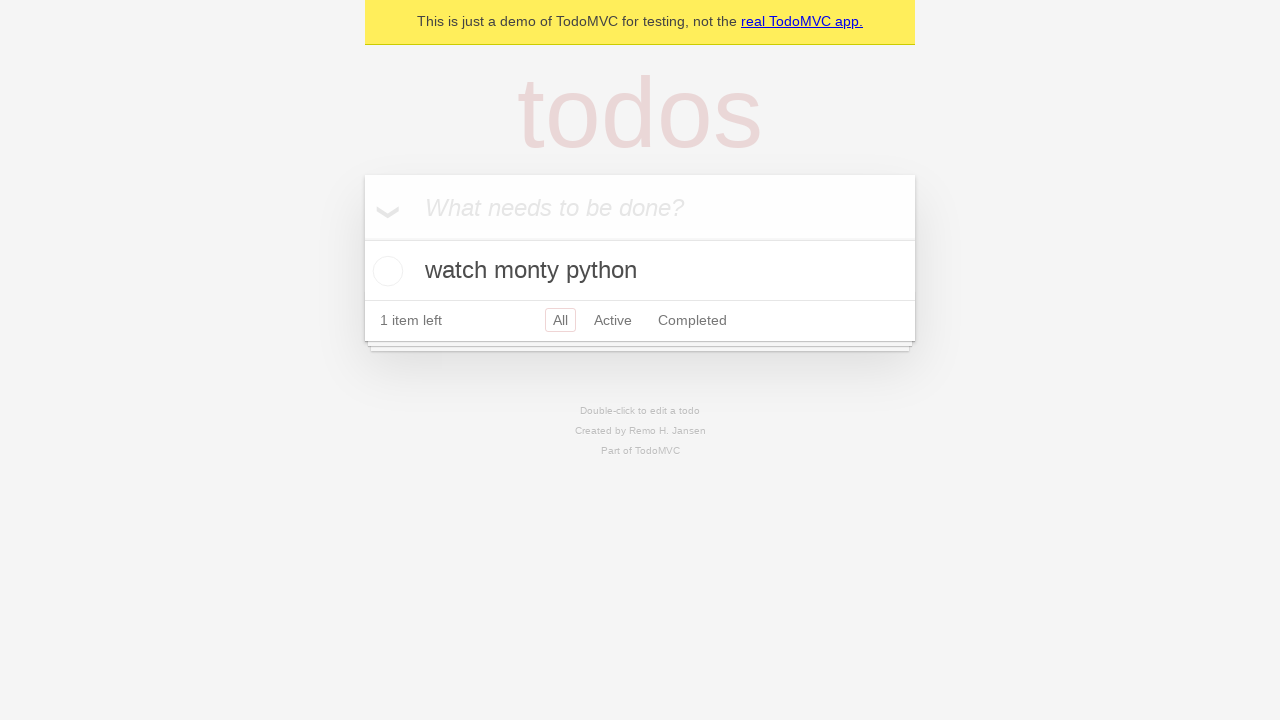

Filled todo input with 'feed the cat' on internal:attr=[placeholder="What needs to be done?"i]
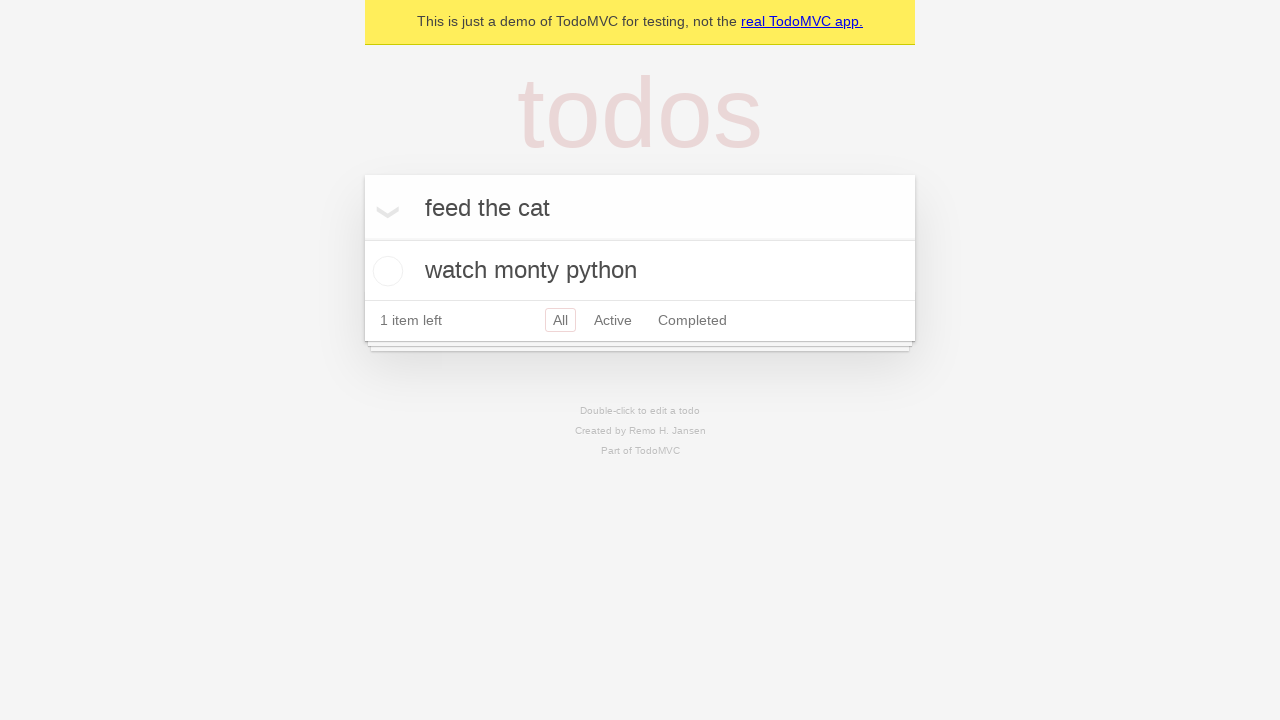

Pressed Enter to create todo 'feed the cat' on internal:attr=[placeholder="What needs to be done?"i]
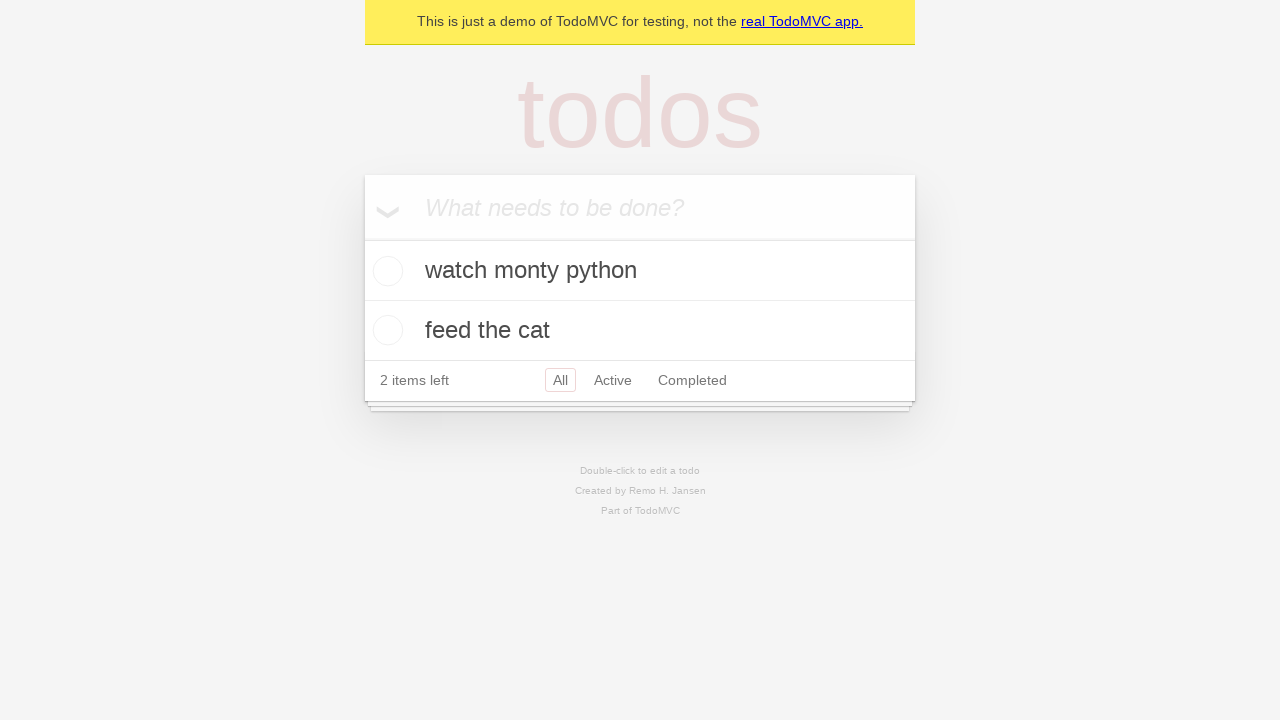

Filled todo input with 'book a doctors appointment' on internal:attr=[placeholder="What needs to be done?"i]
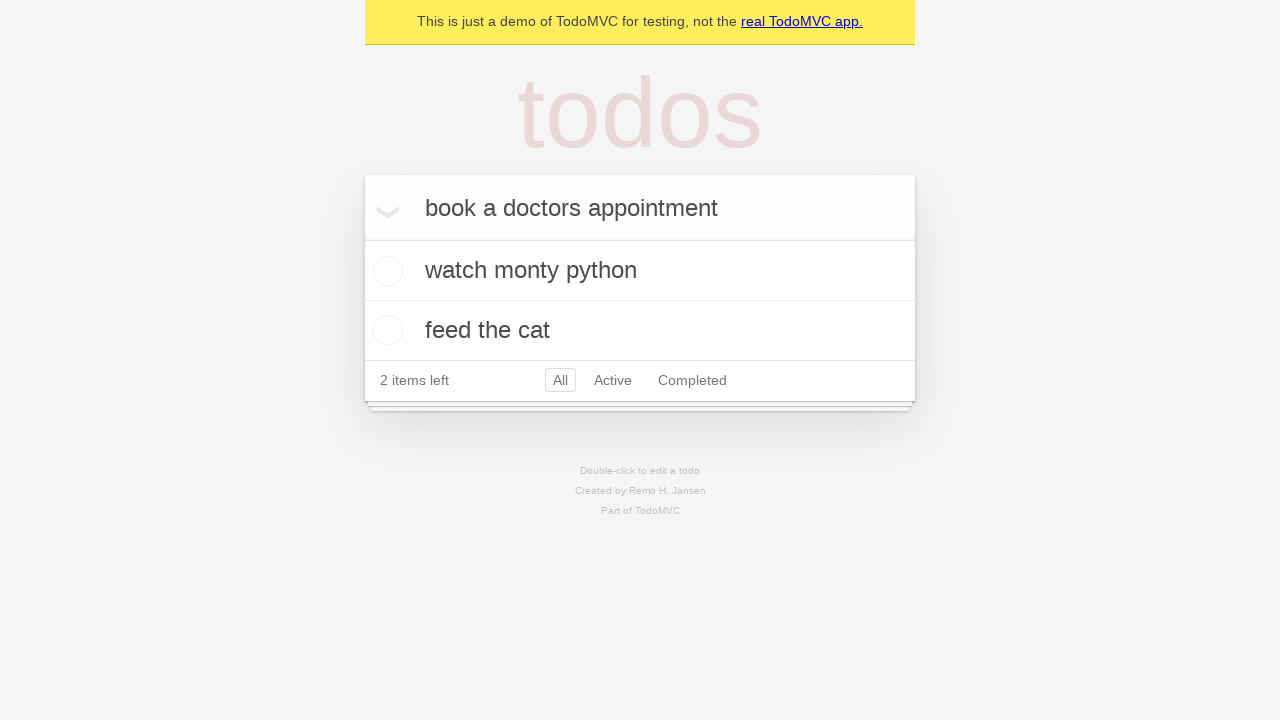

Pressed Enter to create todo 'book a doctors appointment' on internal:attr=[placeholder="What needs to be done?"i]
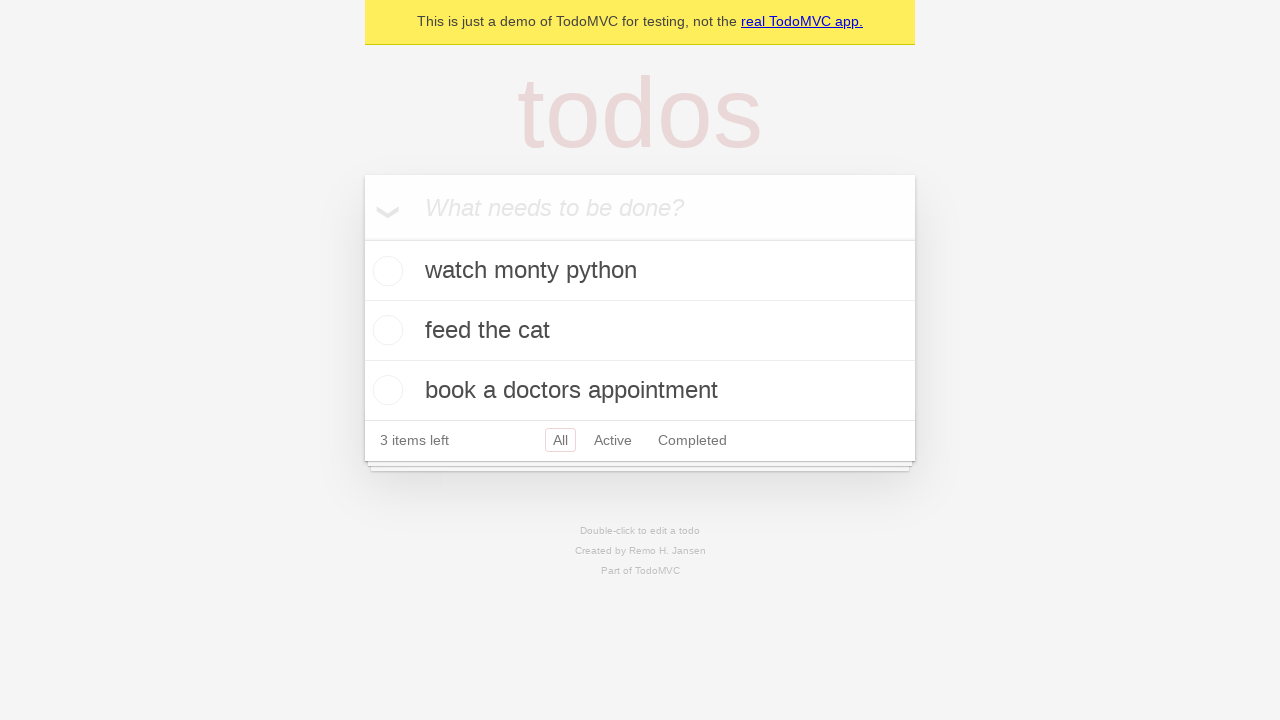

Double-clicked second todo item to enter edit mode at (640, 331) on internal:testid=[data-testid="todo-item"s] >> nth=1
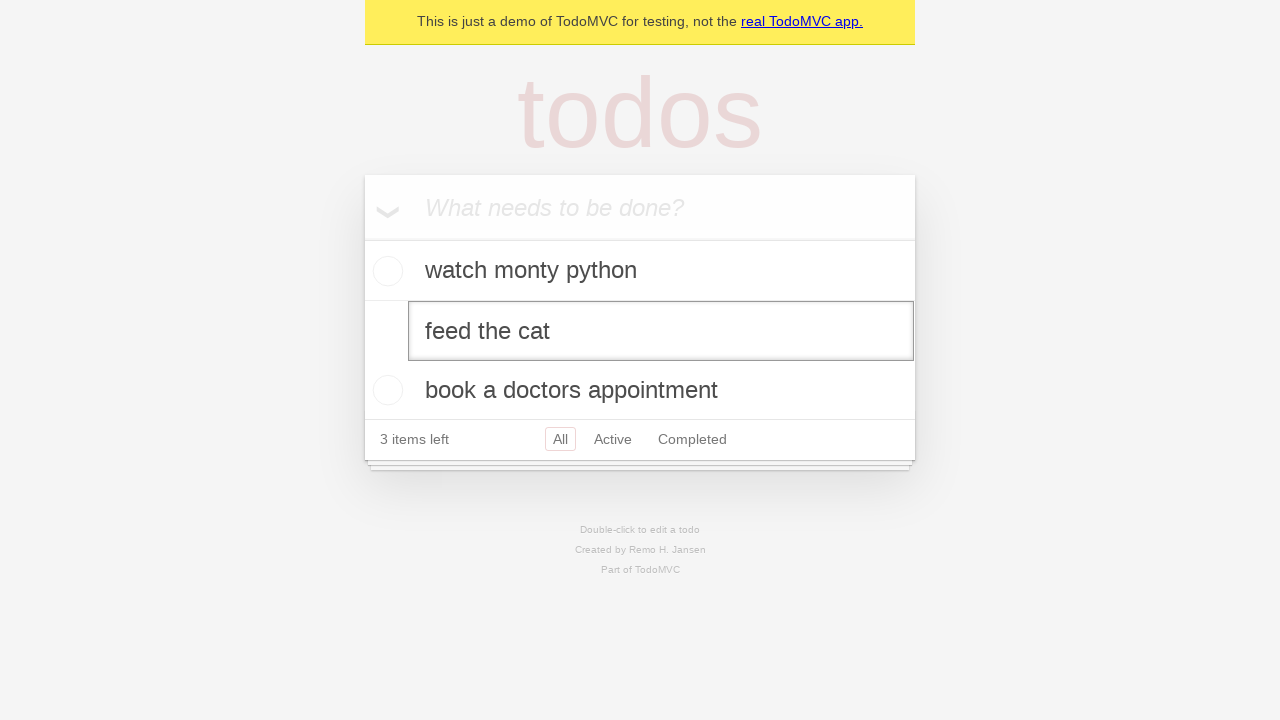

Filled edit field with 'buy some sausages' on internal:testid=[data-testid="todo-item"s] >> nth=1 >> internal:role=textbox[nam
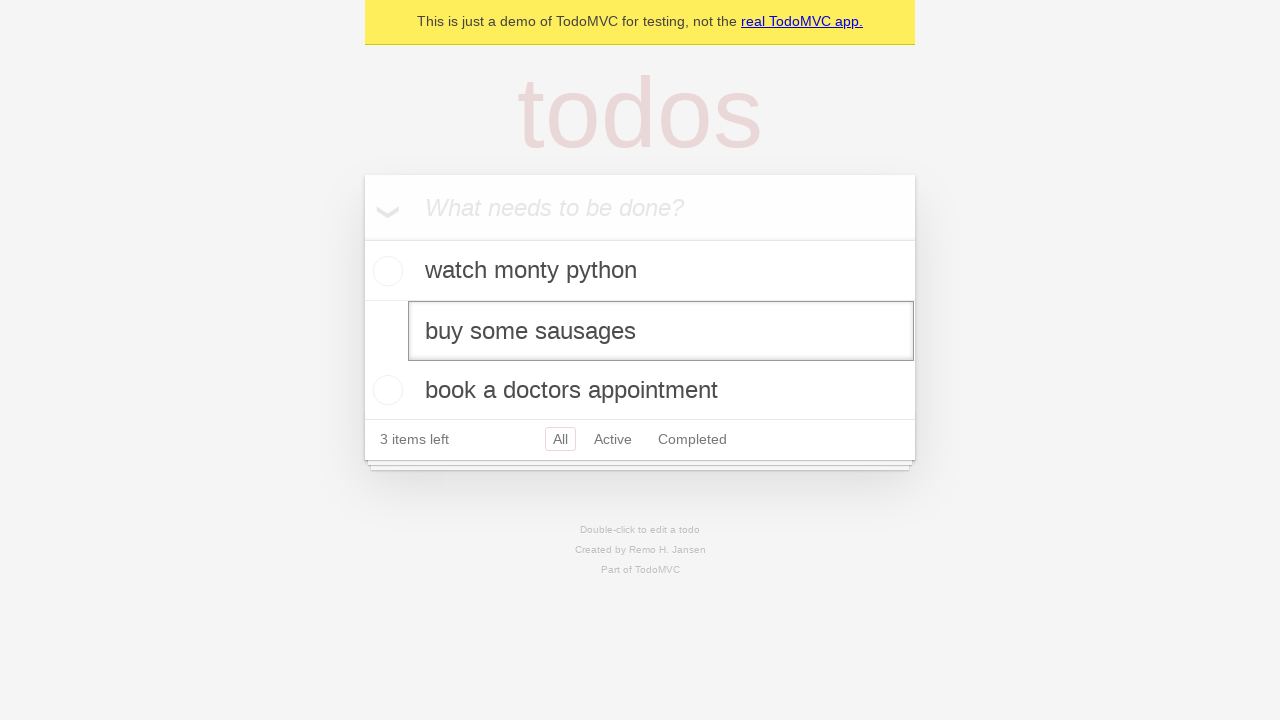

Dispatched blur event on edit field to save changes
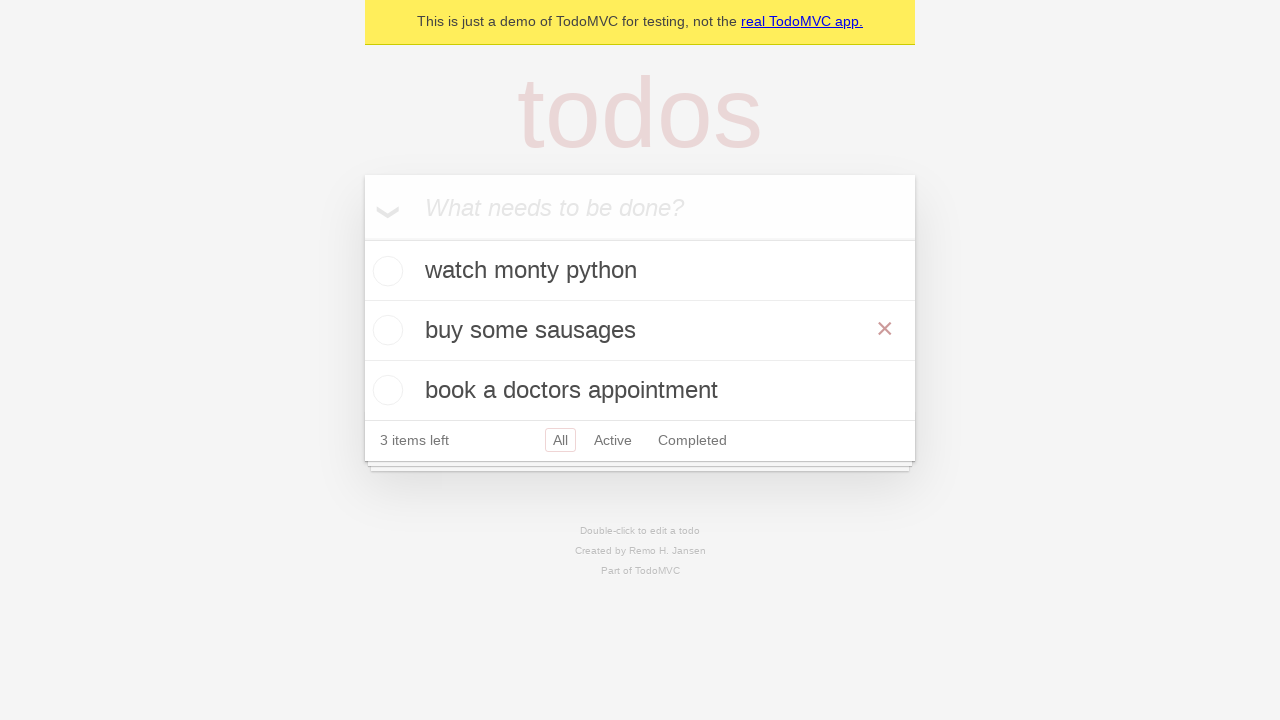

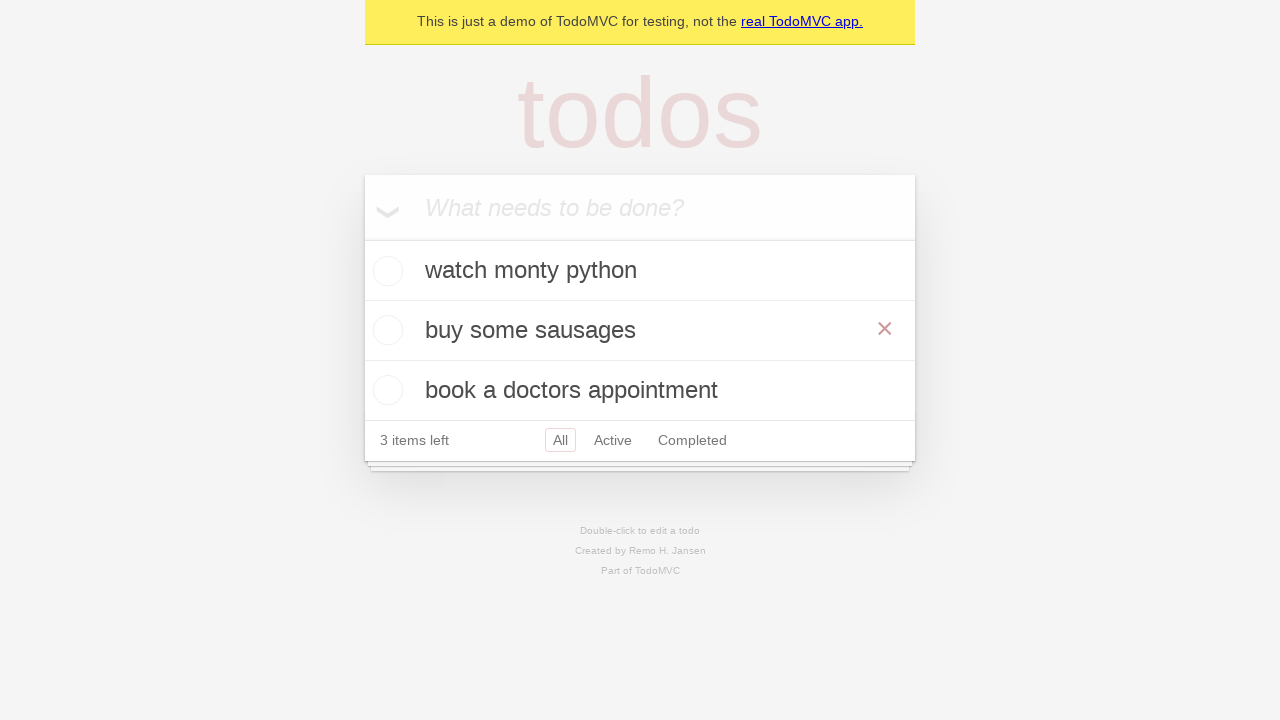